Tests file upload functionality by selecting a file and clicking the upload submit button. Note: In a real environment, a test file would need to be created first.

Starting URL: http://the-internet.herokuapp.com/upload

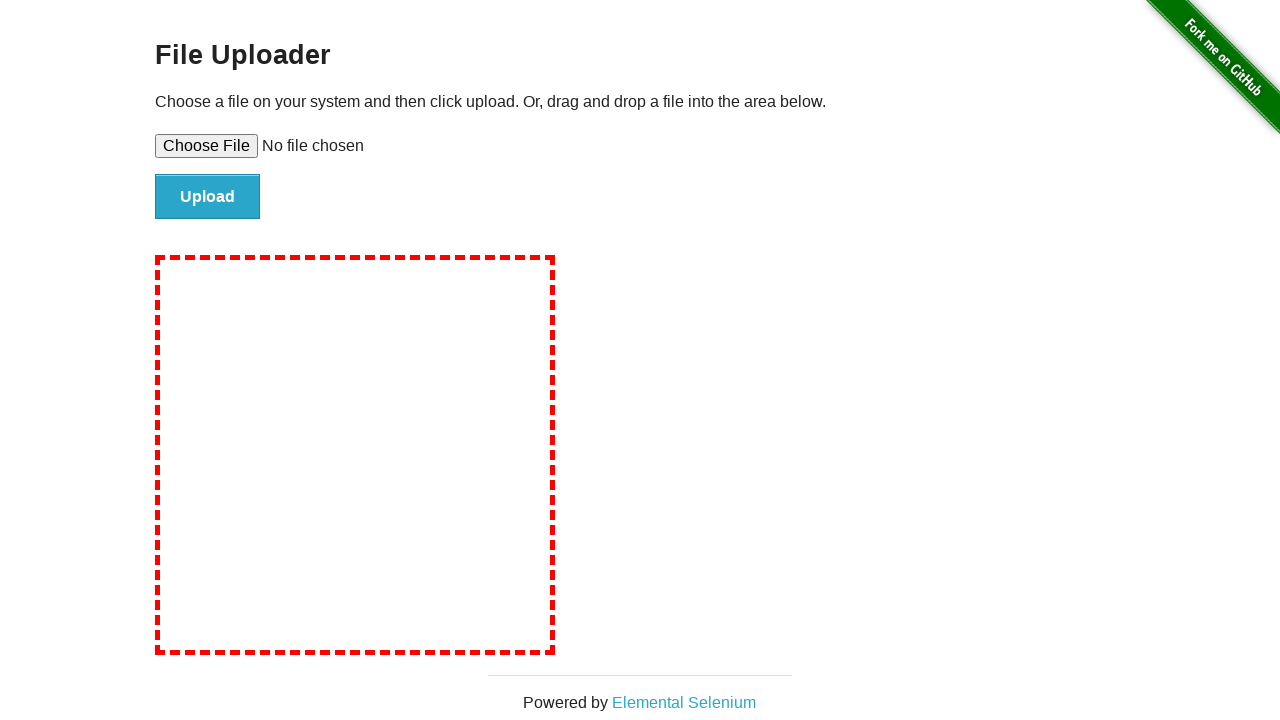

Created test file at /tmp/test_upload_file.txt with sample content
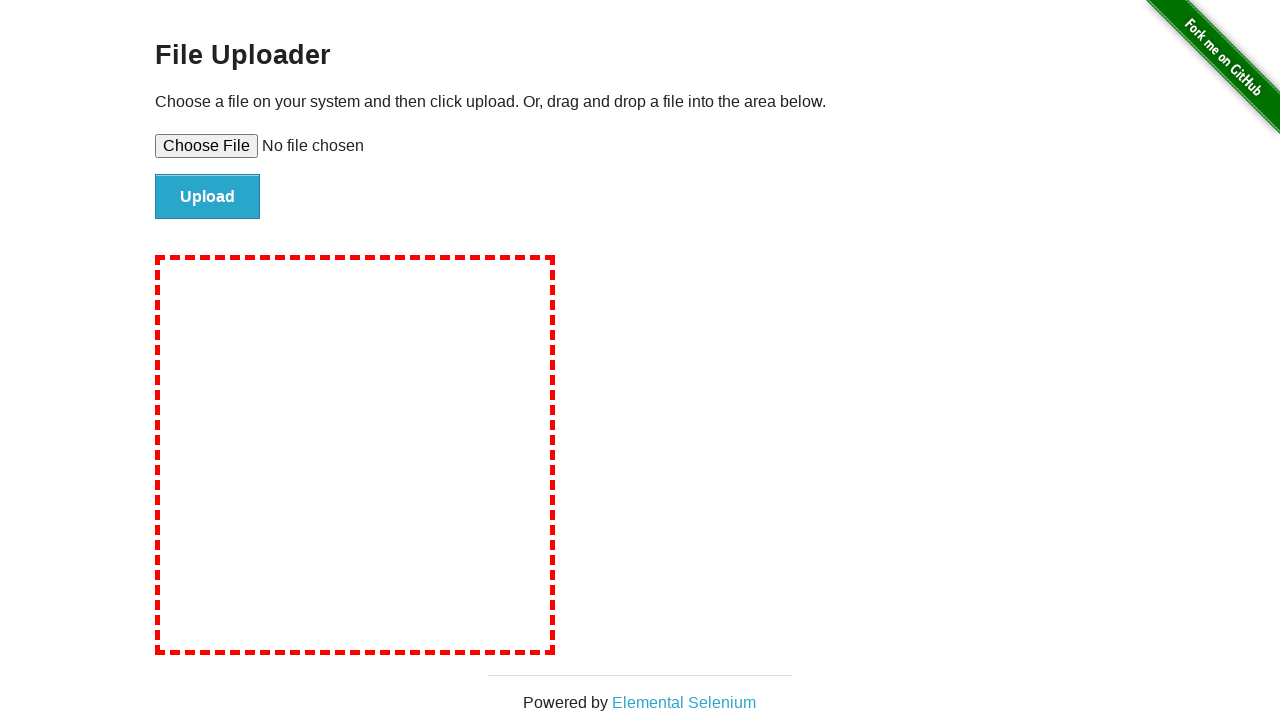

Selected test file for upload via file input element
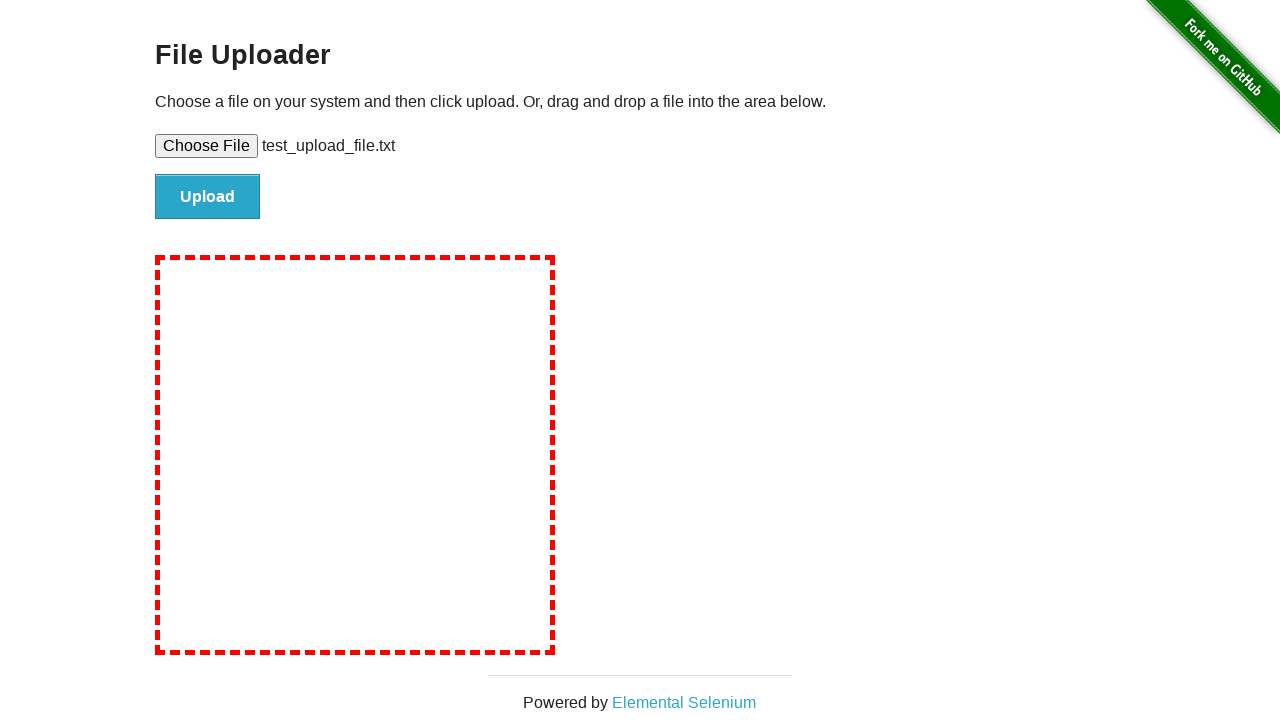

Clicked upload submit button at (208, 197) on #file-submit
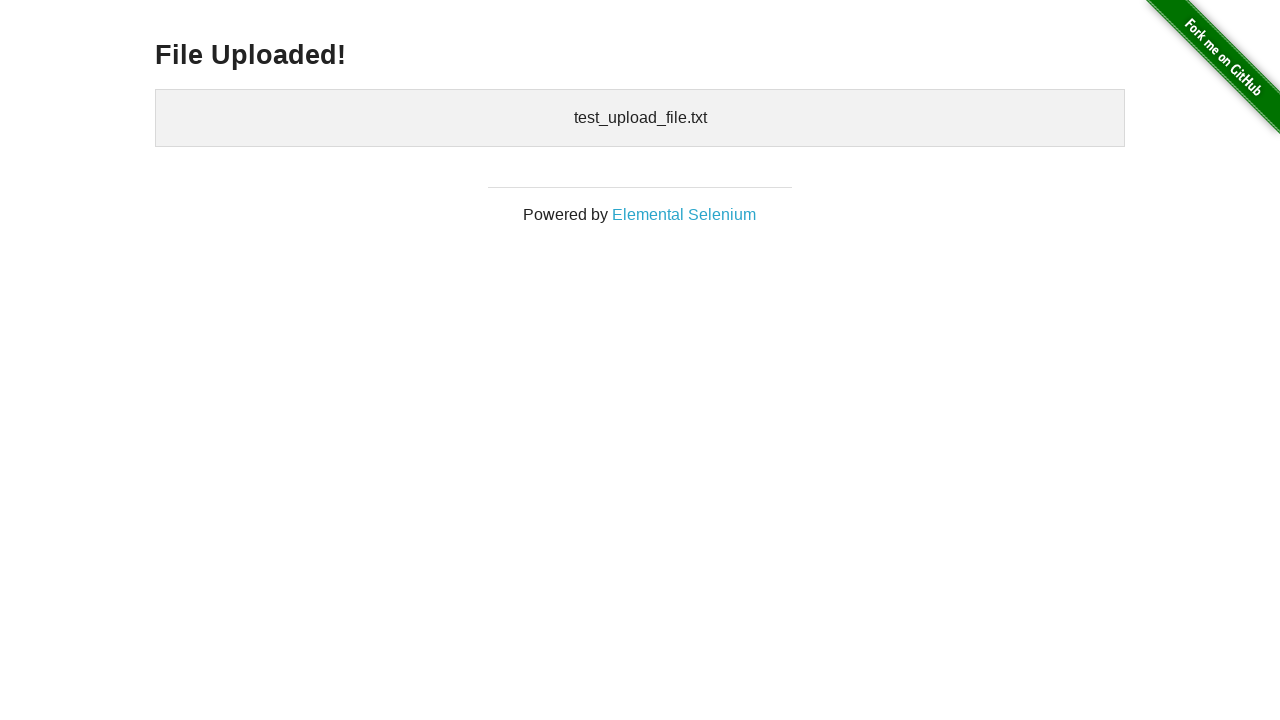

Upload confirmation message appeared
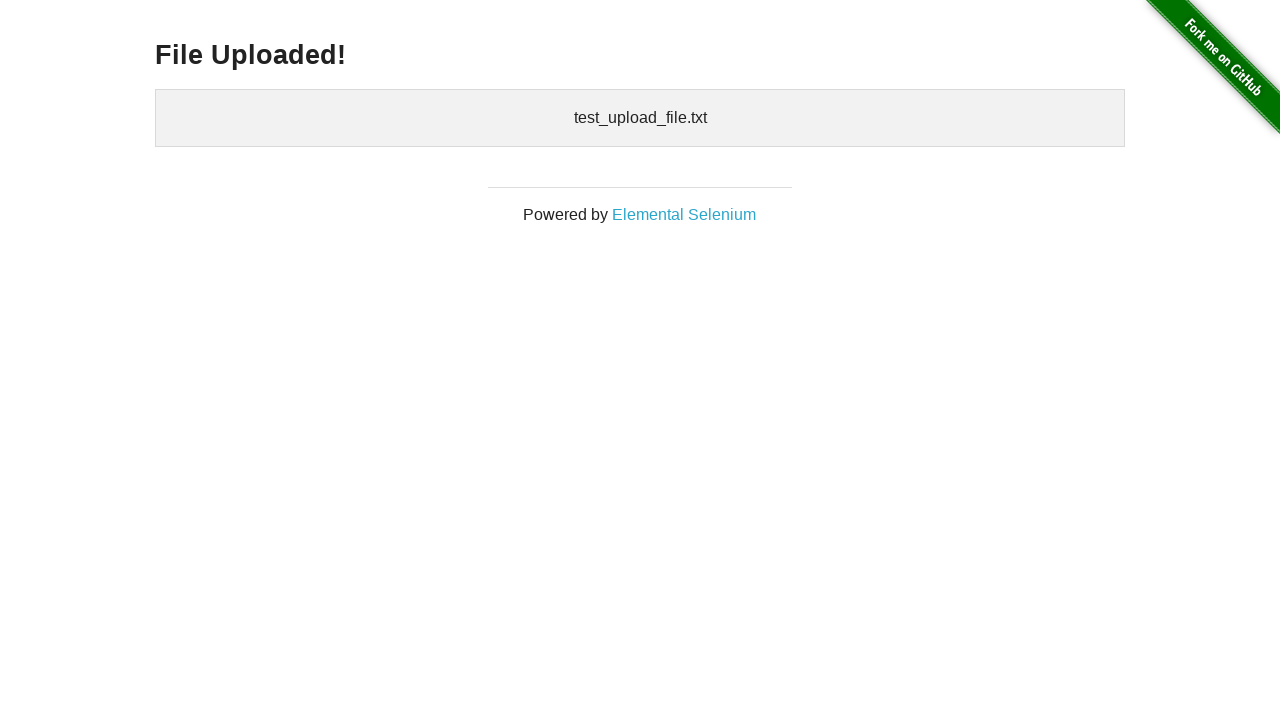

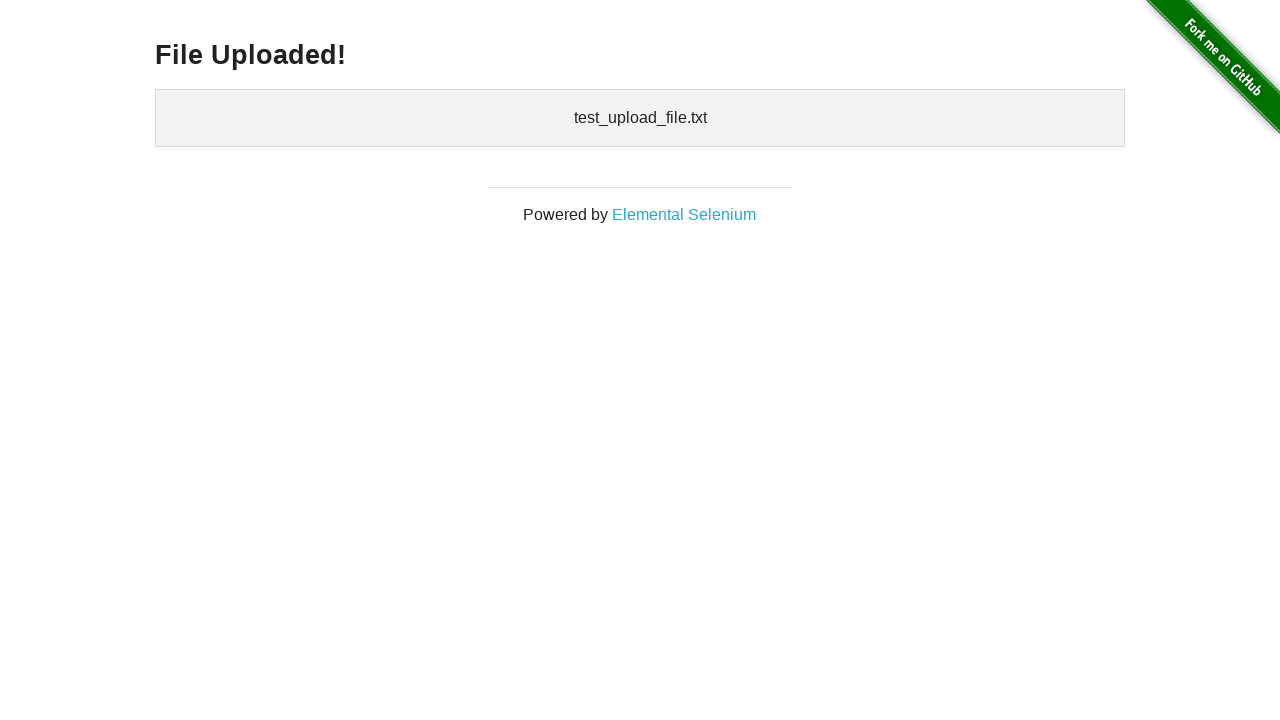